Tests handling of a simple JavaScript alert by clicking a button to trigger the alert and then accepting it

Starting URL: http://demo.automationtesting.in/Alerts.html

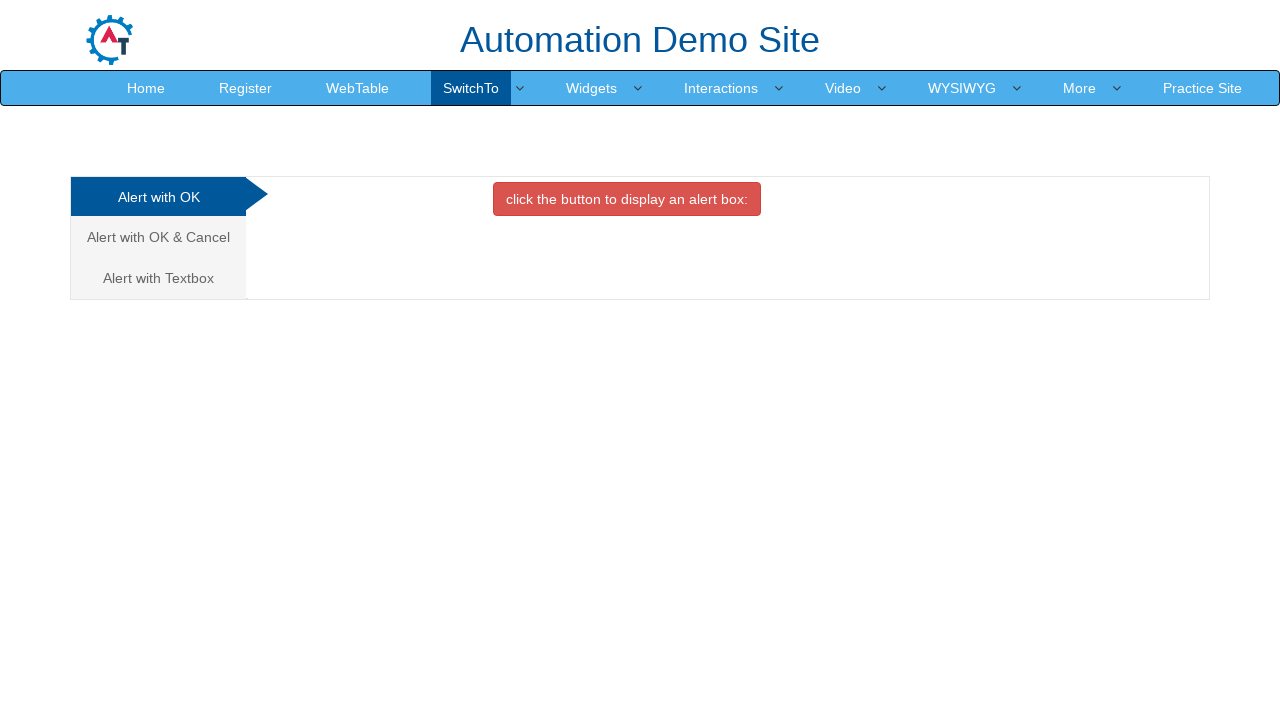

Clicked button to trigger JavaScript alert at (627, 199) on .btn-danger
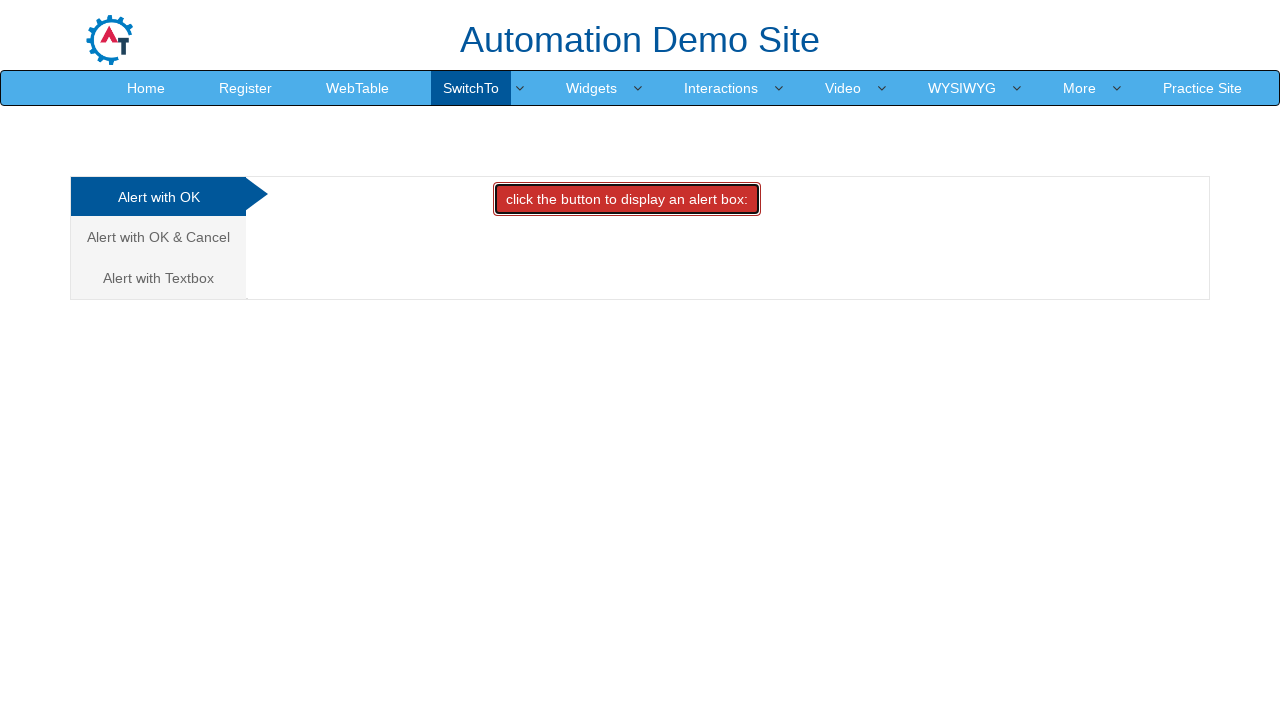

Set up dialog handler to accept alert
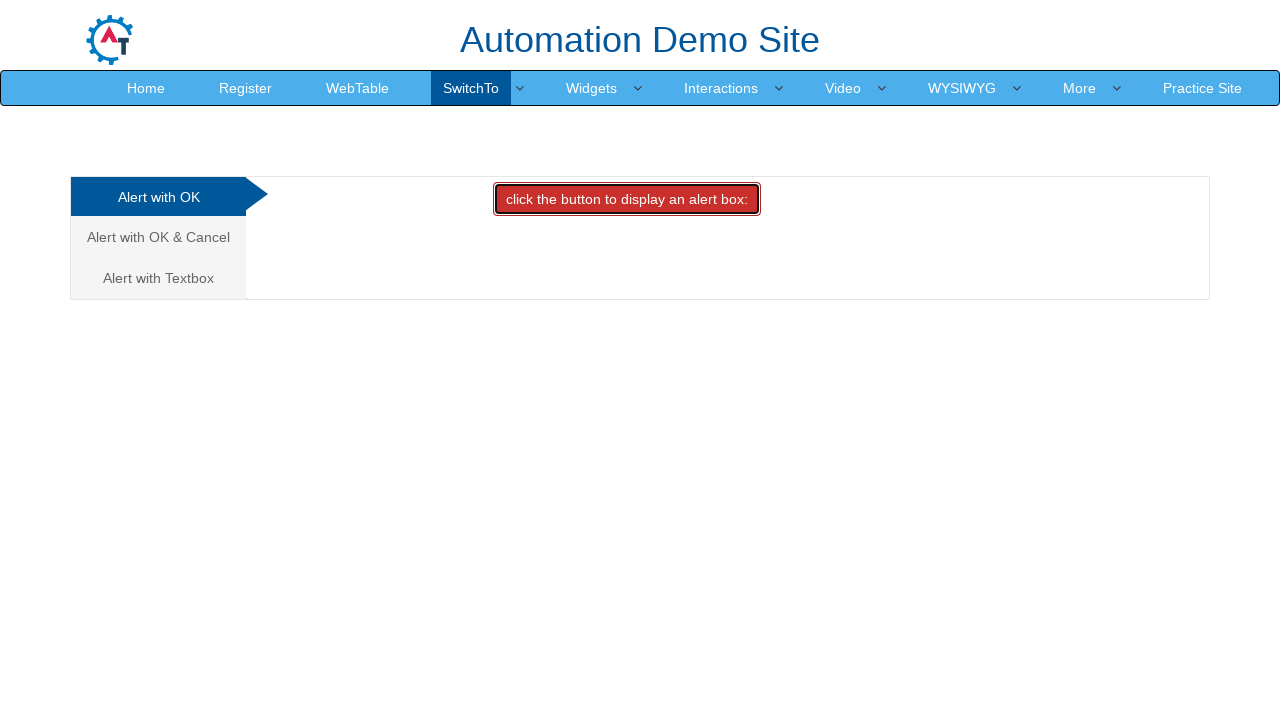

Waited 1 second for alert to be processed
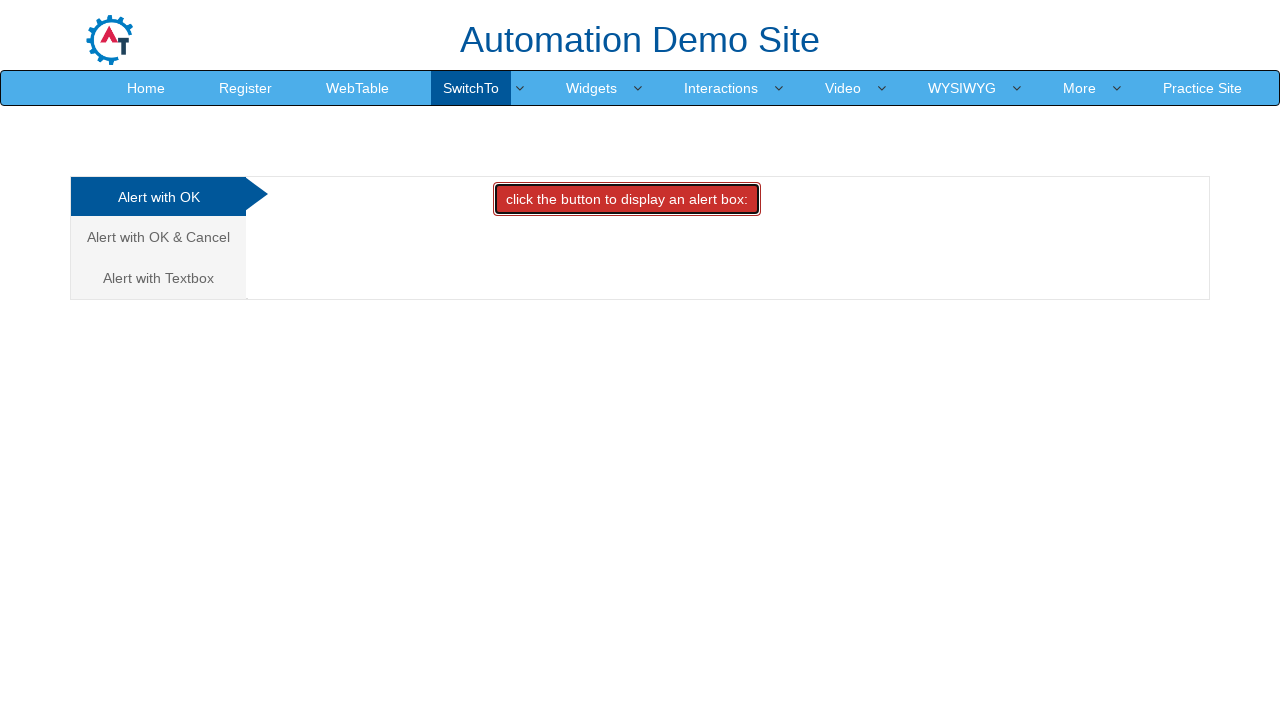

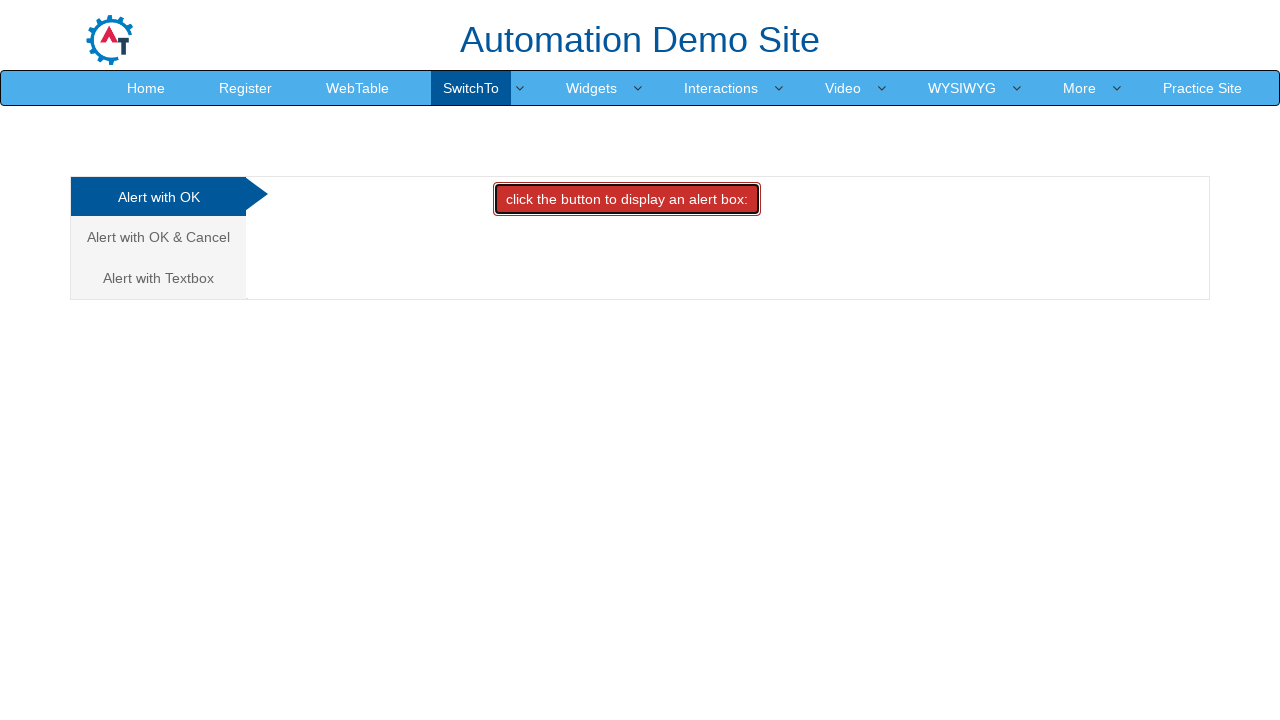